Searches through all iframes on the page to find and count elements with specific text

Starting URL: https://codestar.vn/

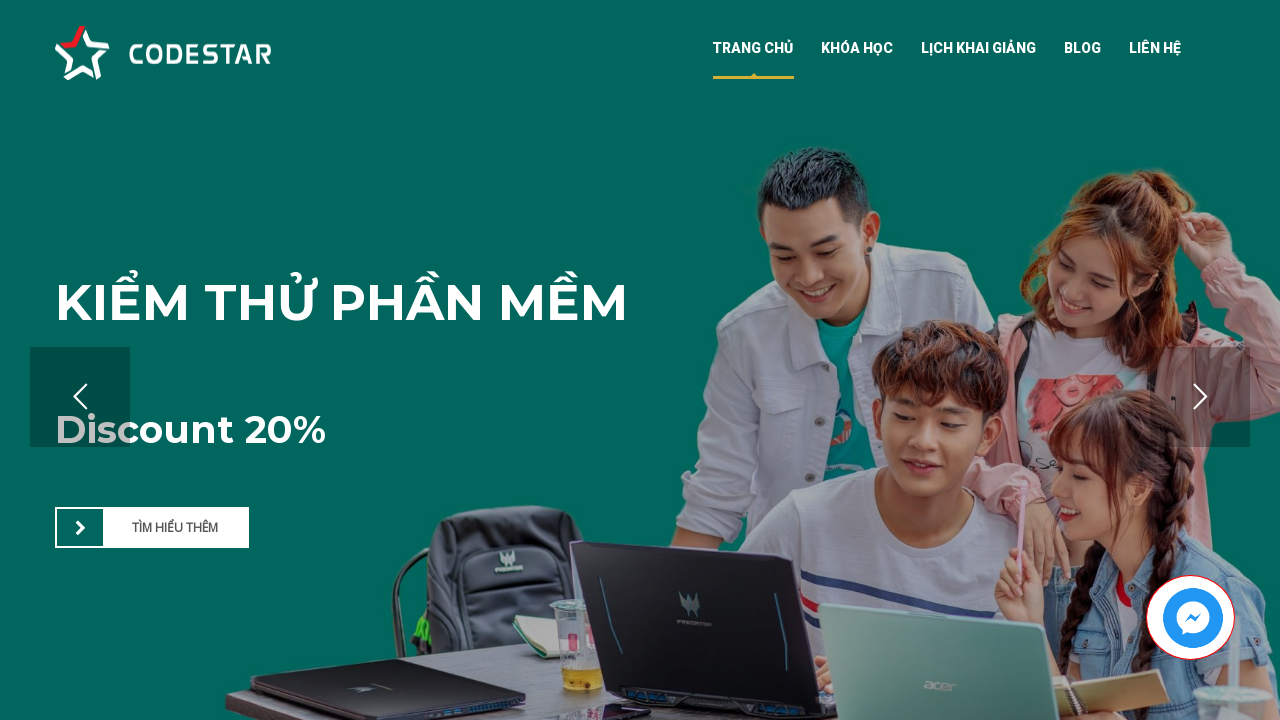

Waited 2 seconds for page to fully load
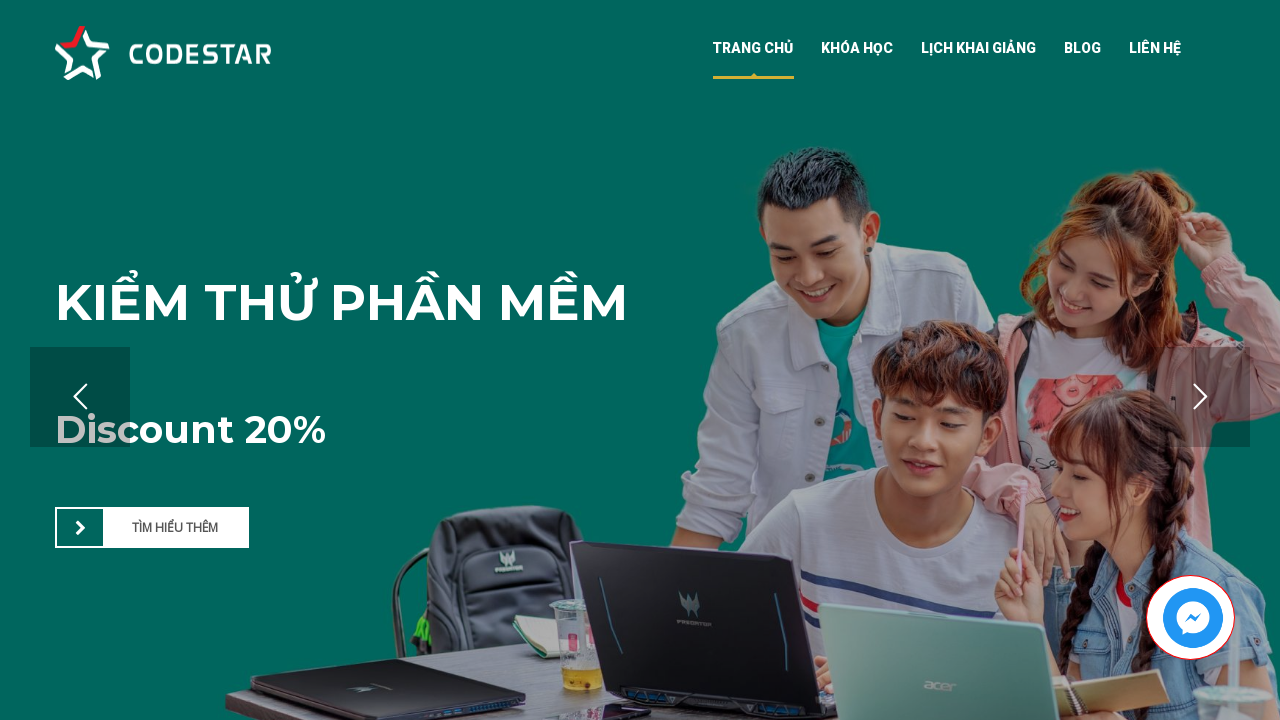

Retrieved all frames from page - found 4 iframes (excluding main frame)
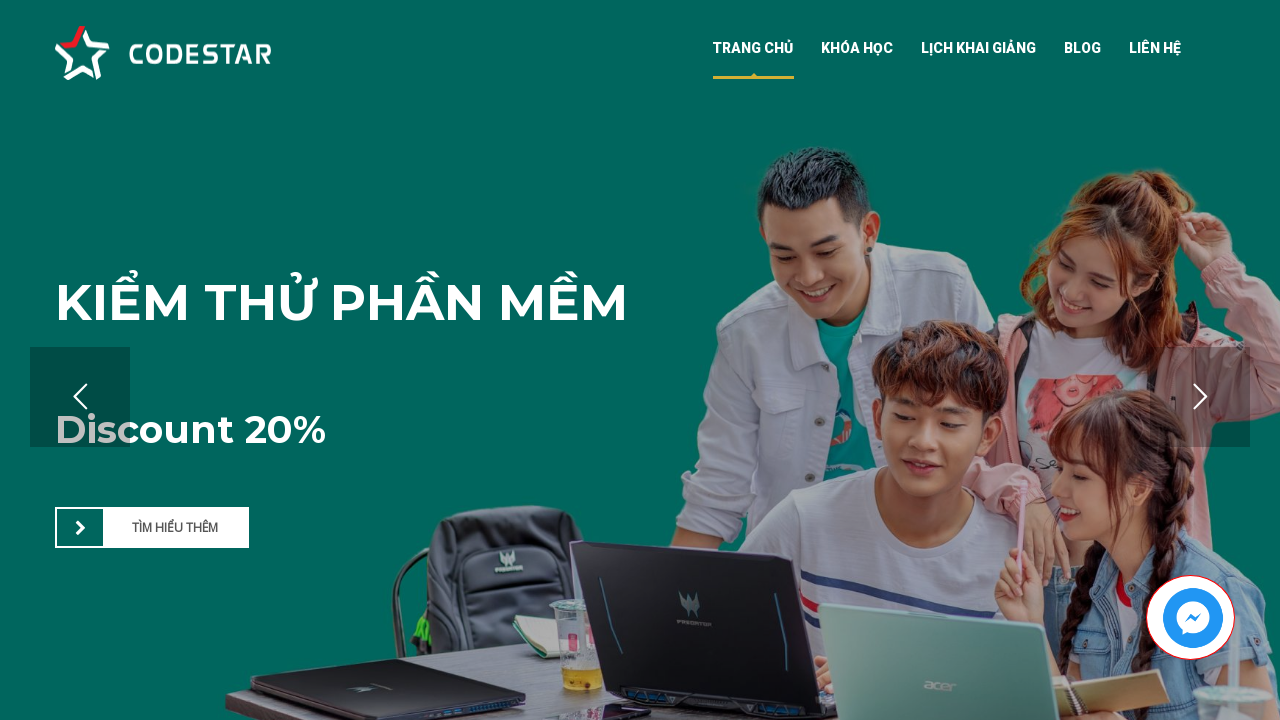

Searched iframe 0 for elements with text 'Đăng ký ngay' - found 0 element(s)
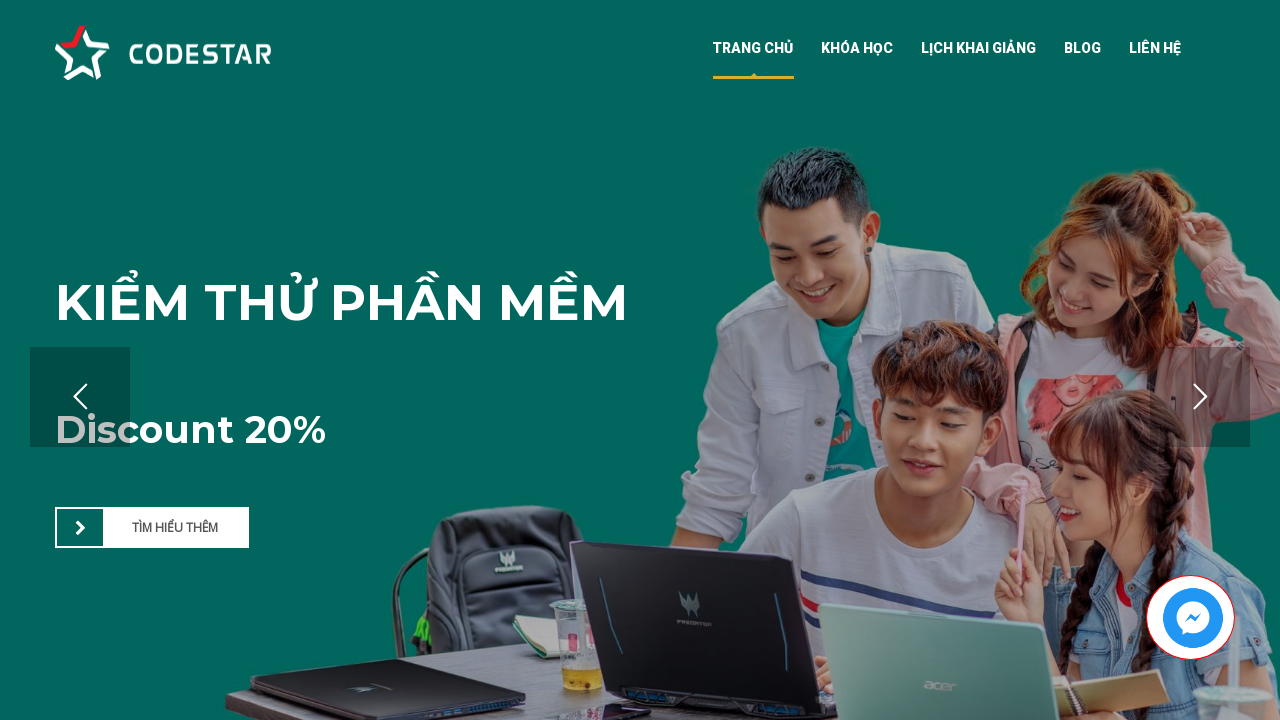

Searched iframe 1 for elements with text 'Đăng ký ngay' - found 0 element(s)
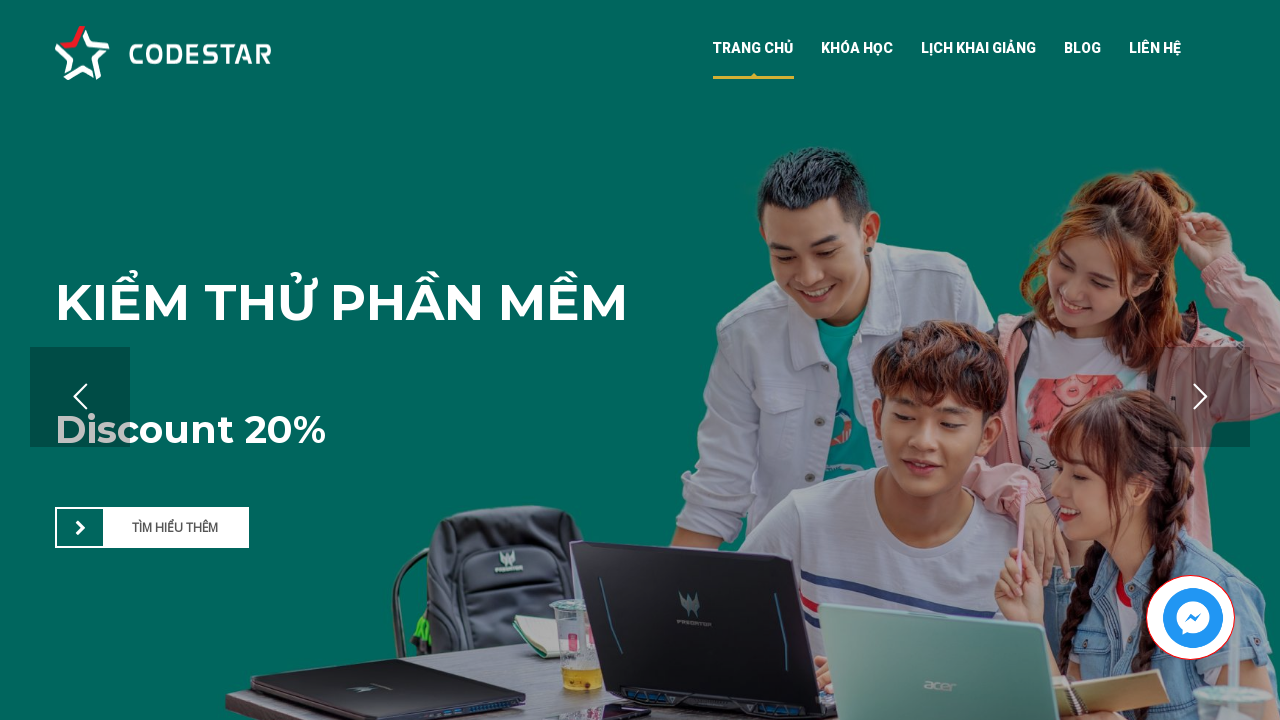

Searched iframe 2 for elements with text 'Đăng ký ngay' - found 0 element(s)
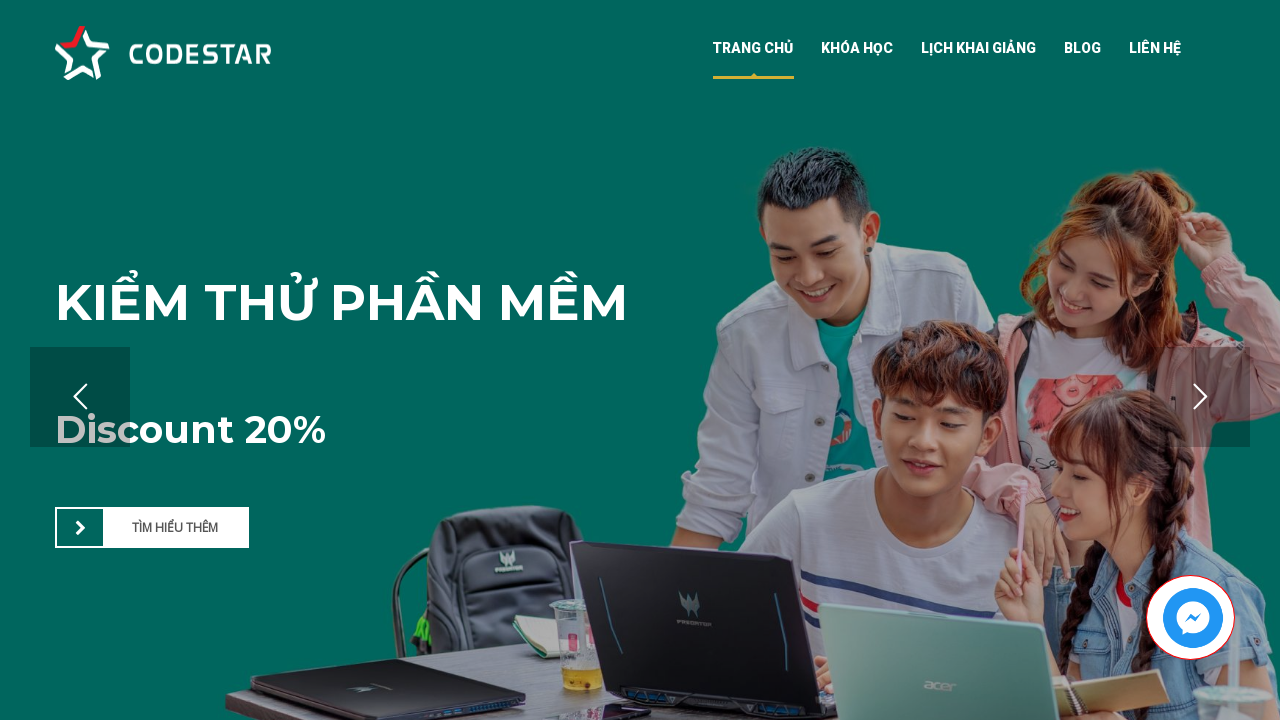

Searched iframe 3 for elements with text 'Đăng ký ngay' - found 0 element(s)
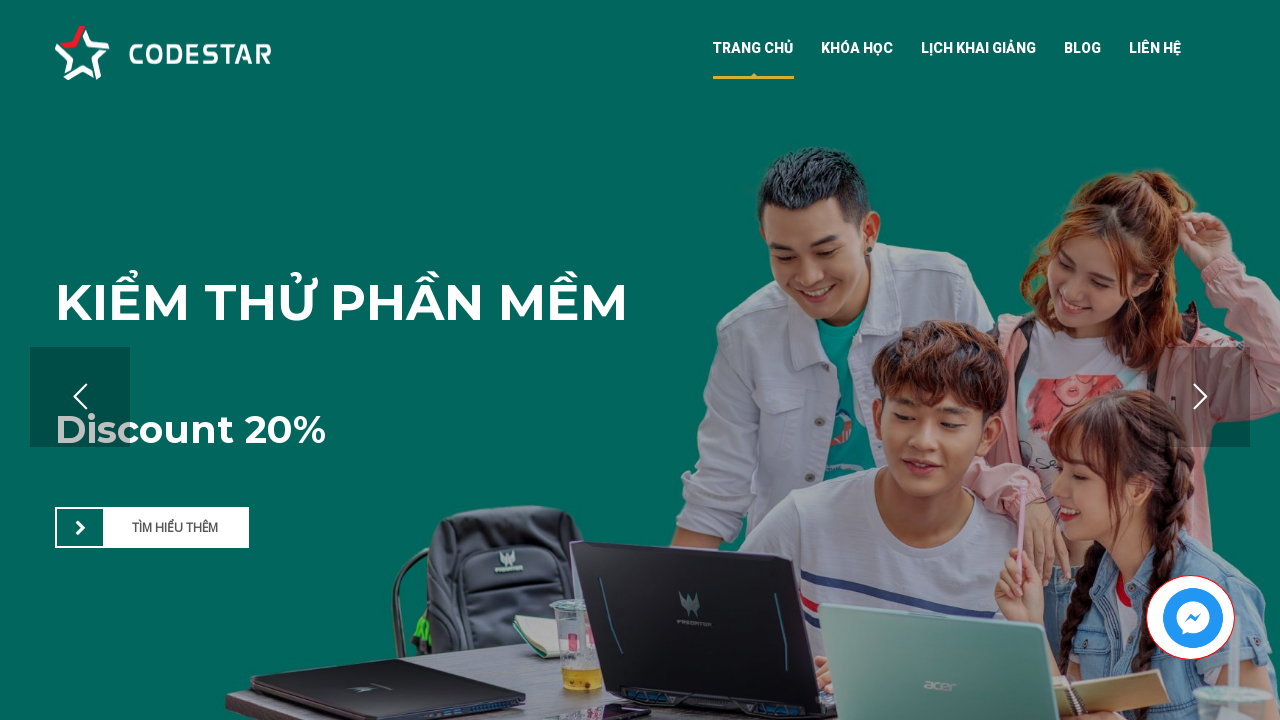

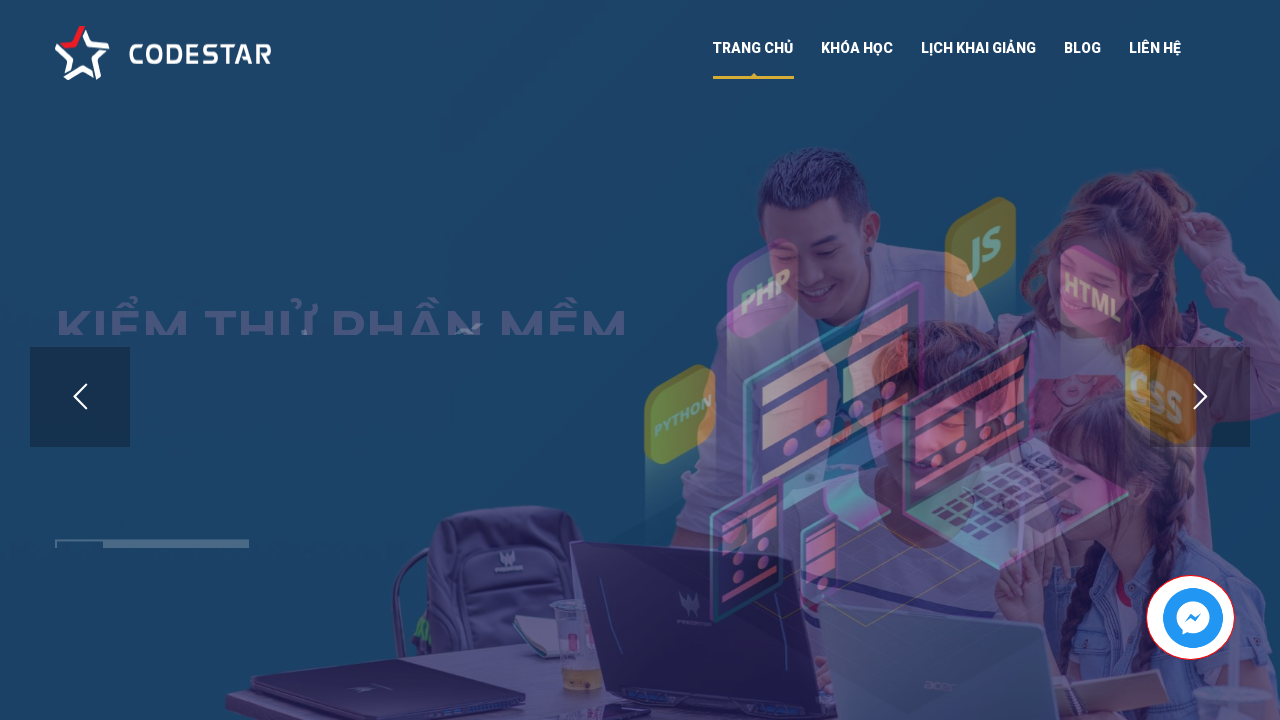